Tests the login form validation by submitting empty username and password fields and verifying that an appropriate error message is displayed.

Starting URL: https://www.saucedemo.com/

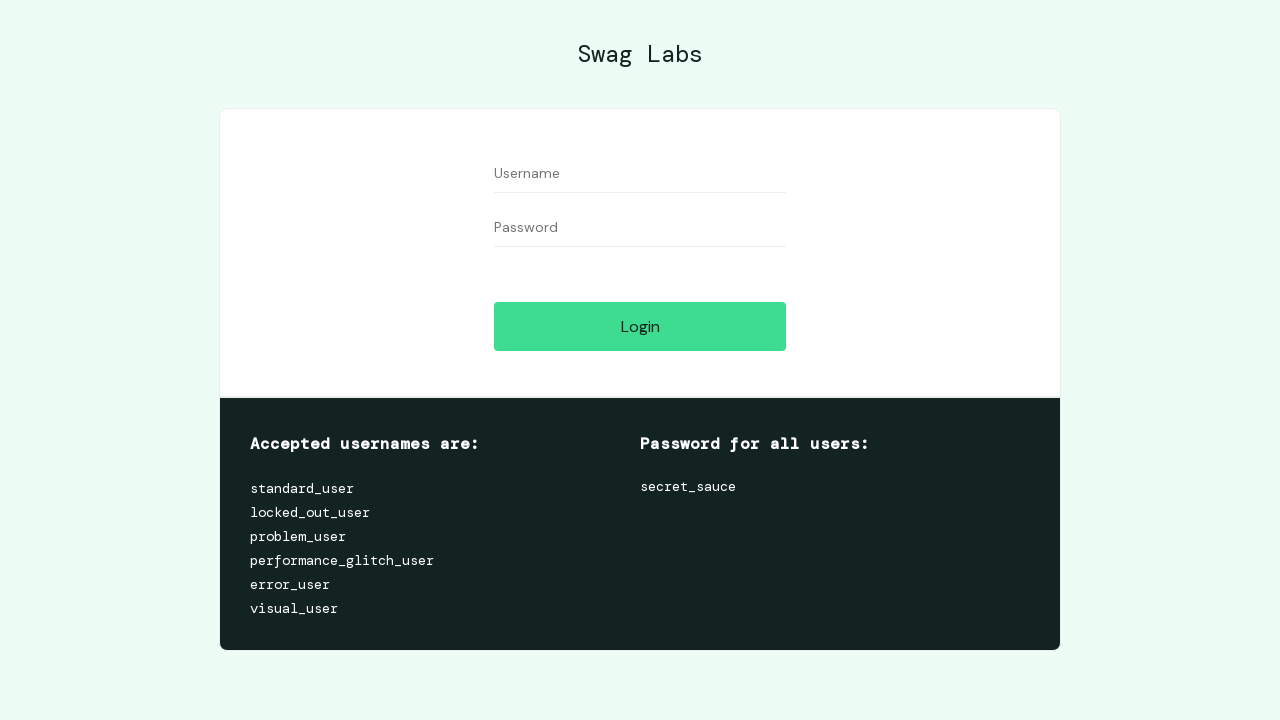

Cleared username field on #user-name
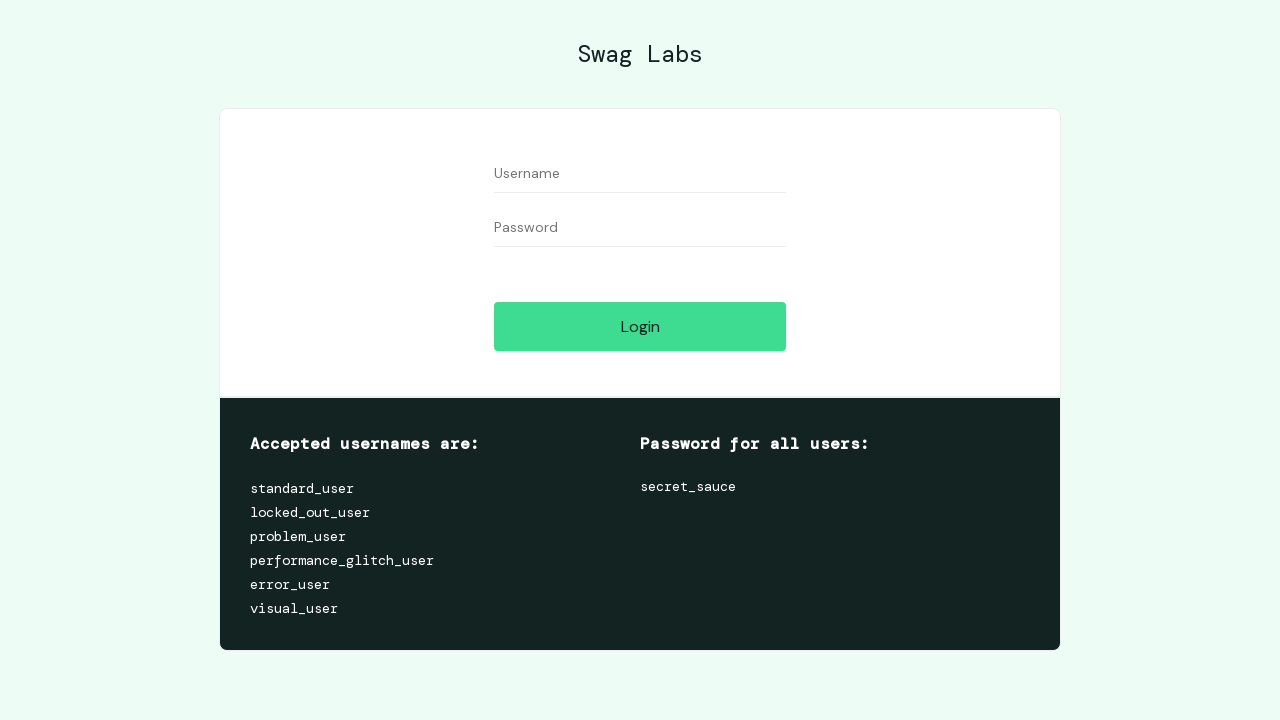

Cleared password field on #password
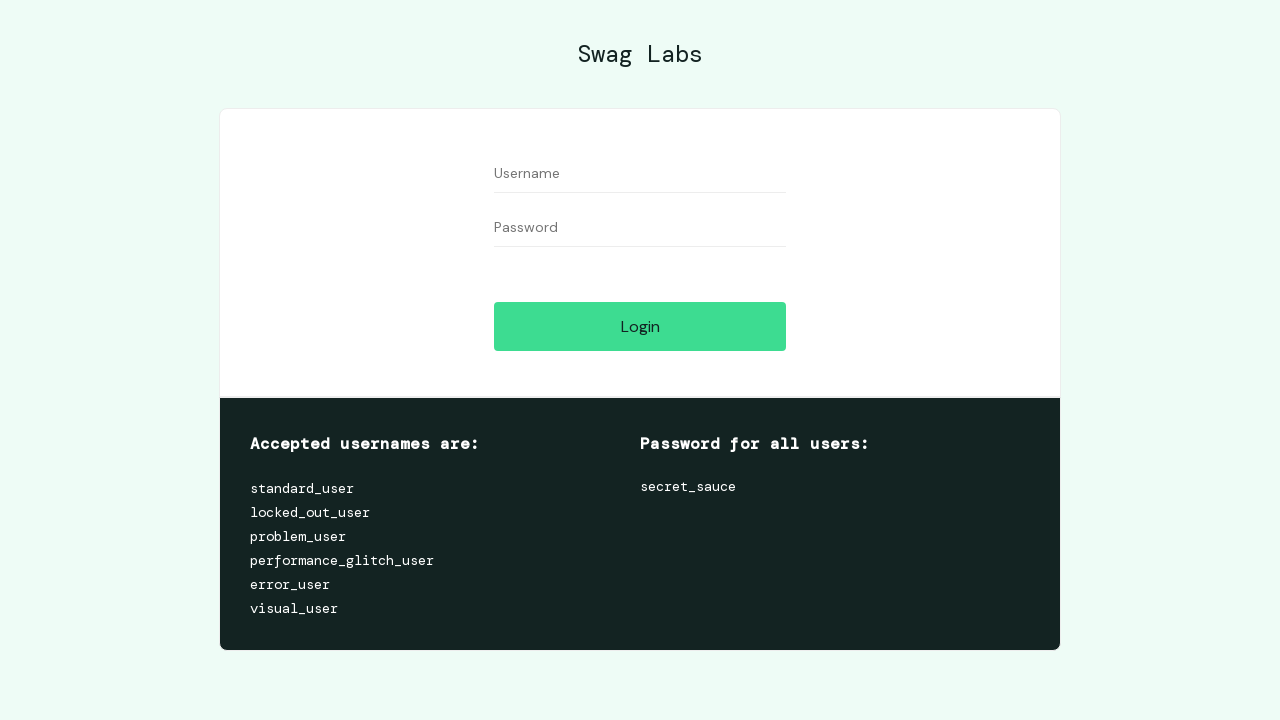

Clicked login button with empty credentials at (640, 326) on #login-button
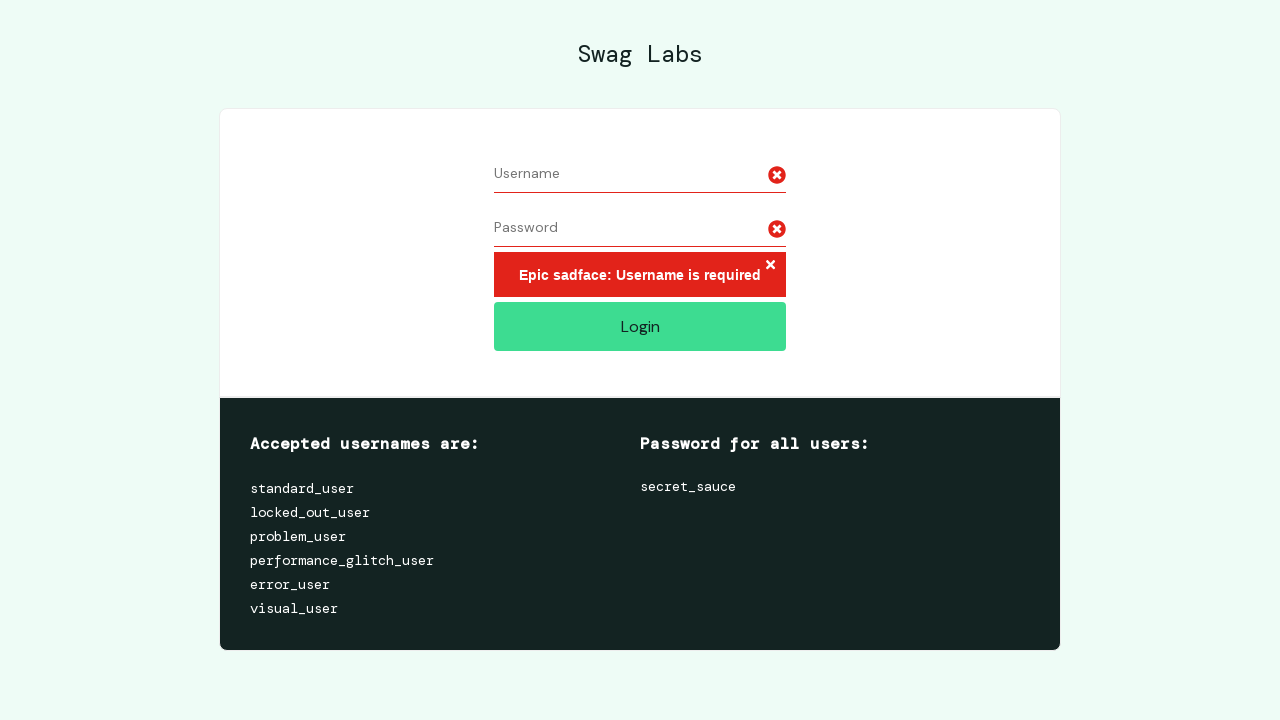

Error message appeared on page
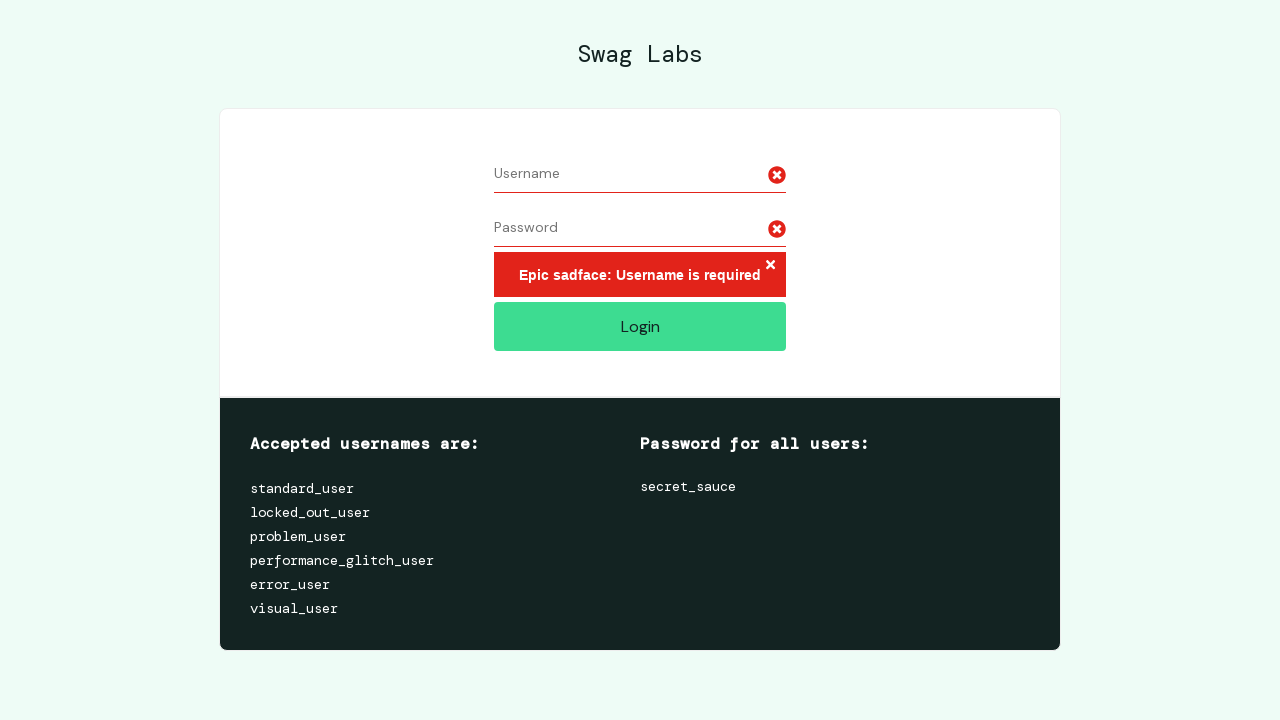

Retrieved error message: 'Epic sadface: Username is required'
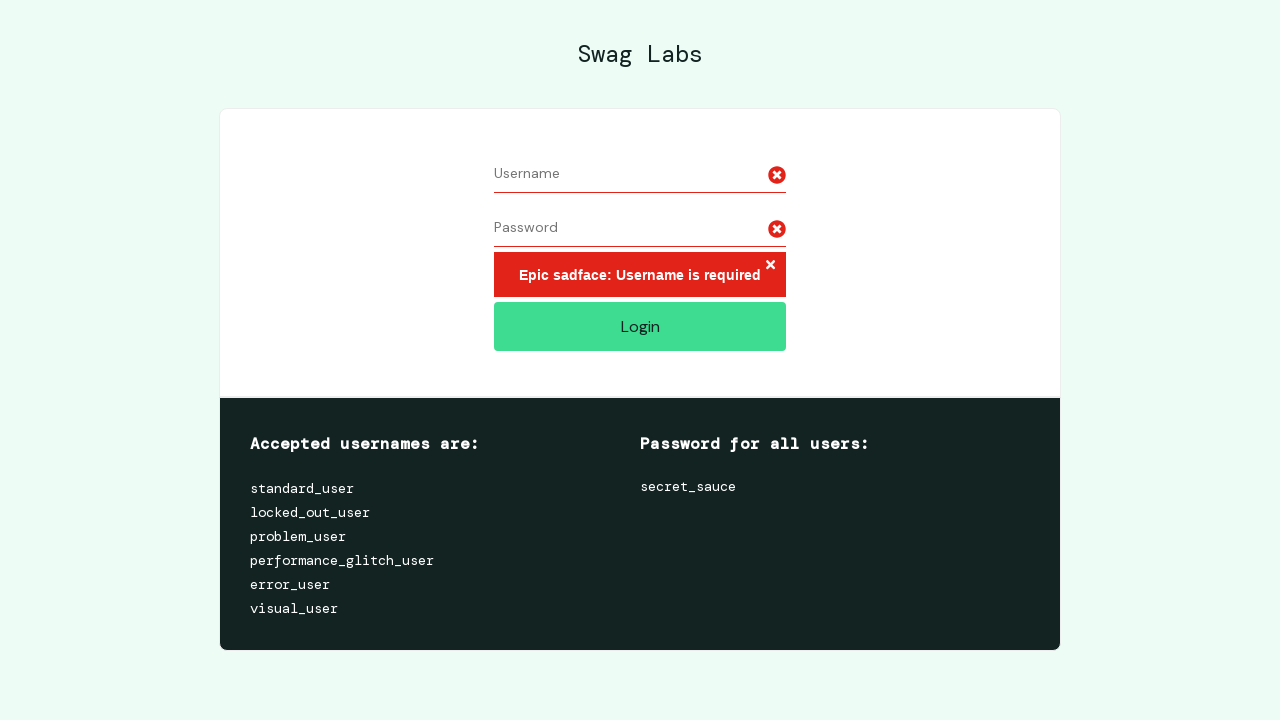

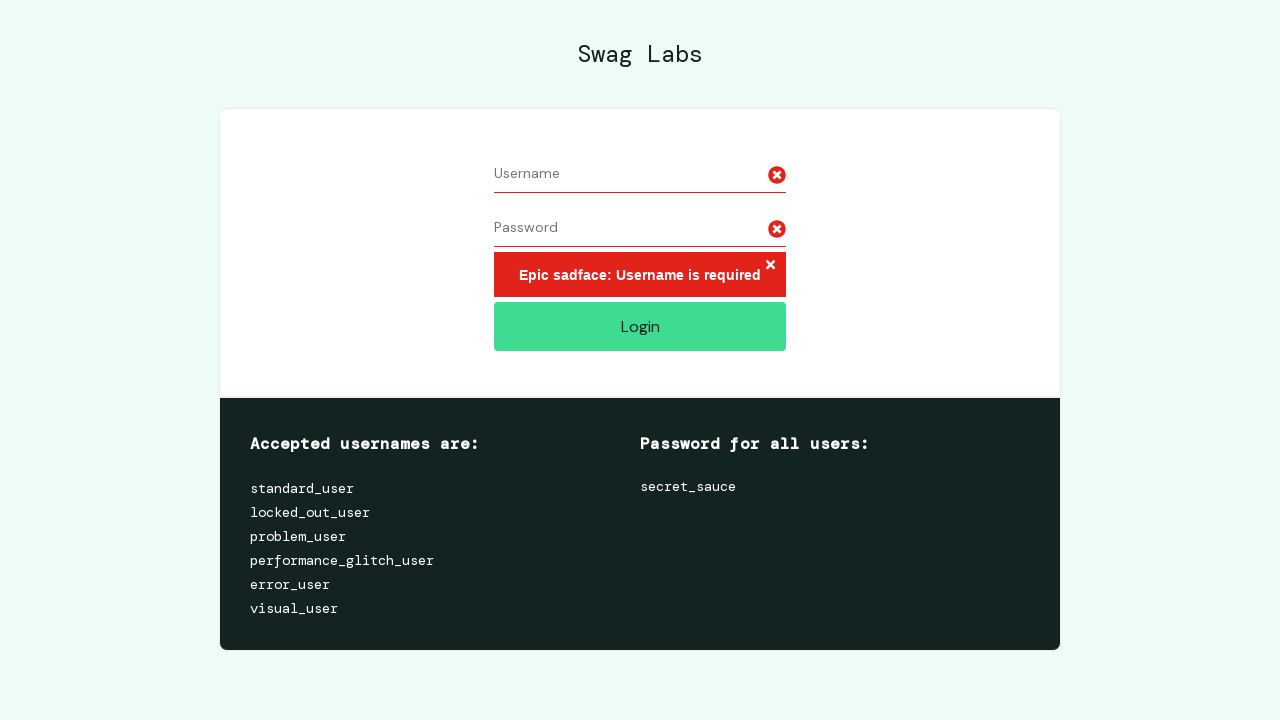